Tests infinite scroll by continuously scrolling to the bottom of the page

Starting URL: http://the-internet.herokuapp.com/infinite_scroll

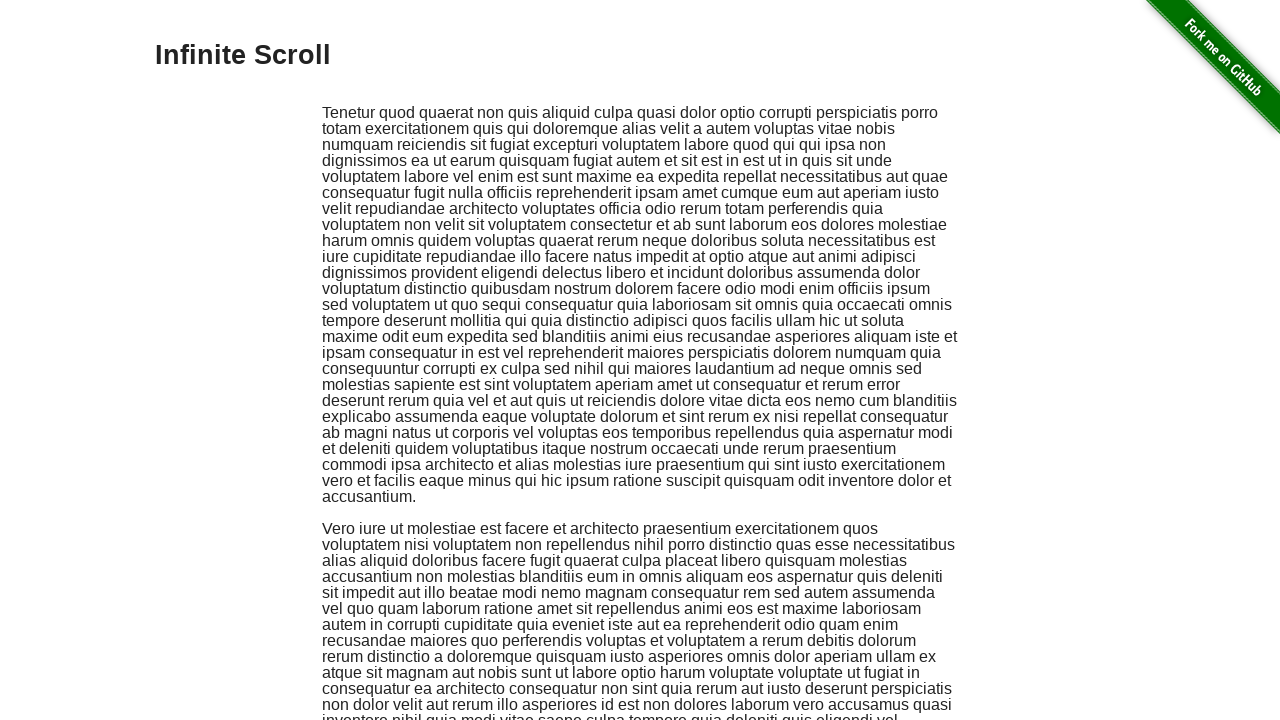

Scrolled to bottom of page to trigger infinite scroll
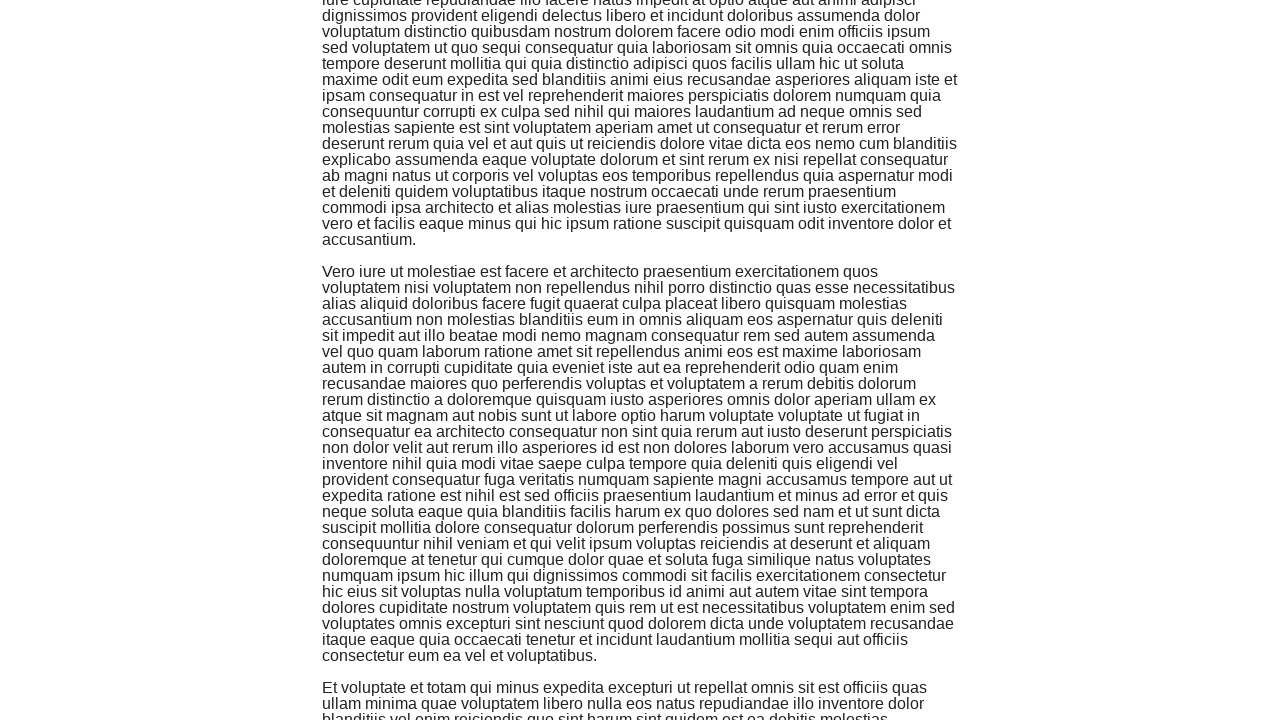

Waited for content to load after scrolling
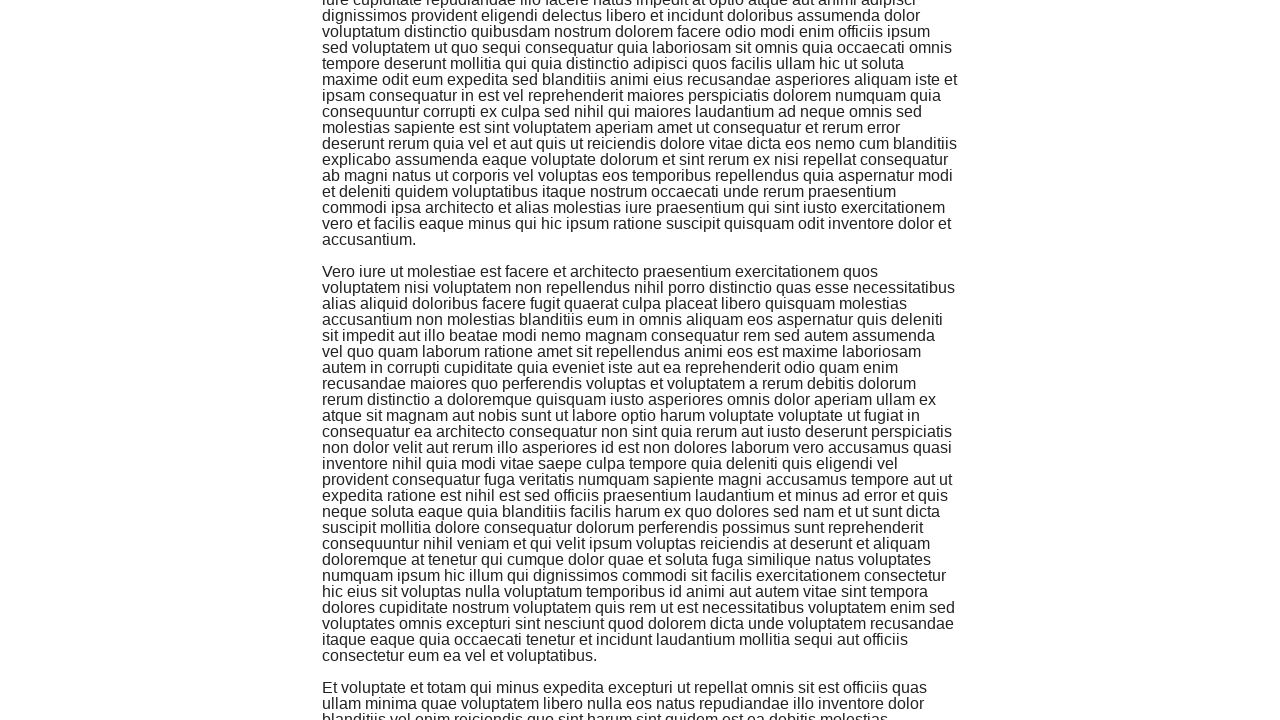

Scrolled to bottom of page to trigger infinite scroll
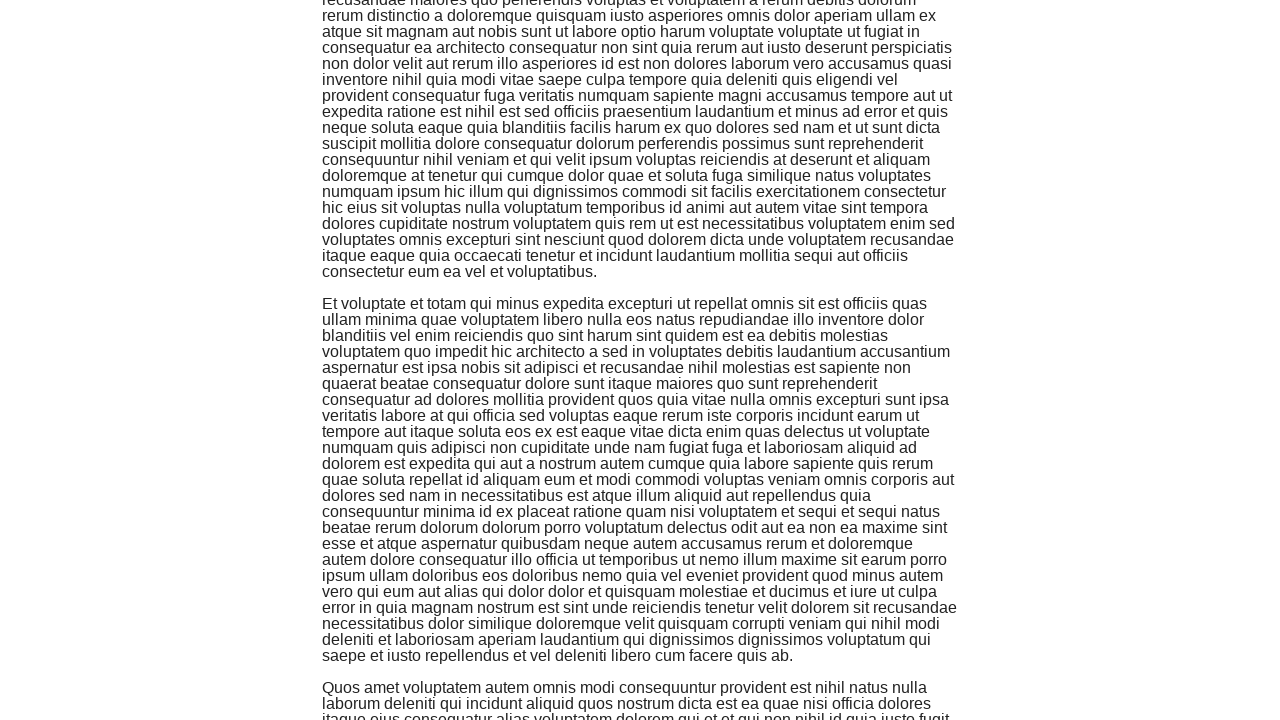

Waited for content to load after scrolling
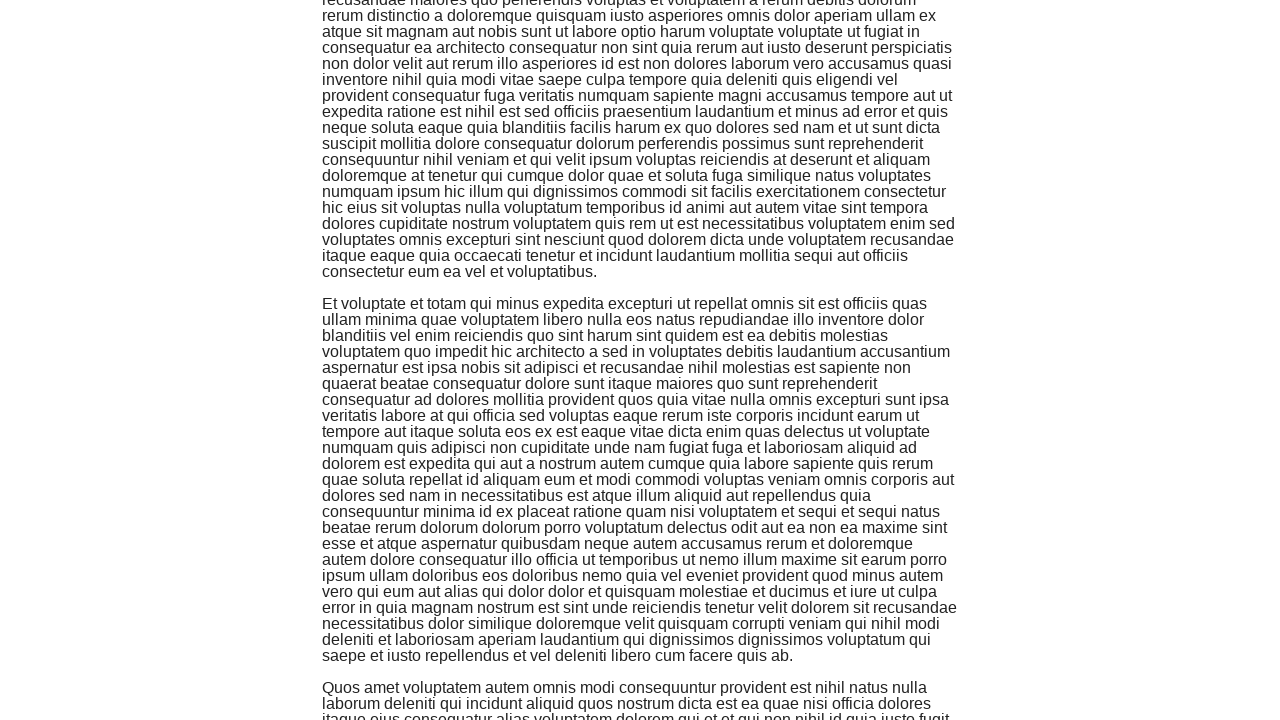

Scrolled to bottom of page to trigger infinite scroll
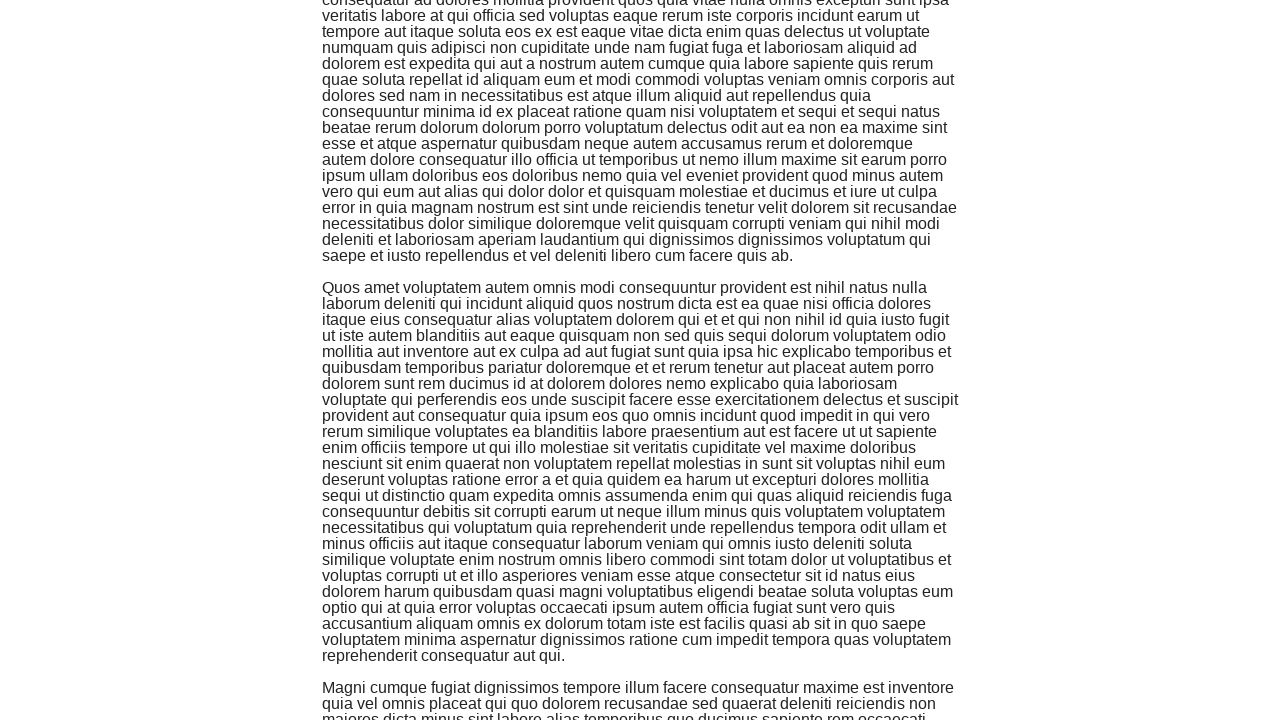

Waited for content to load after scrolling
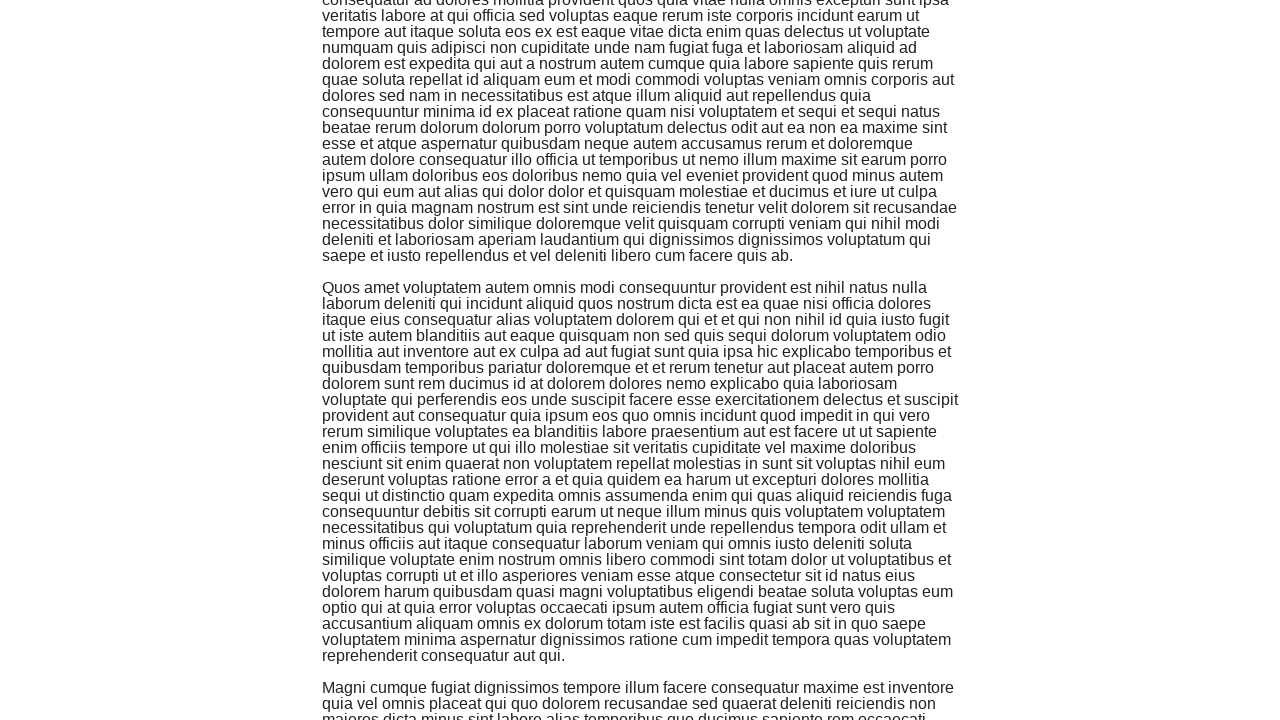

Scrolled to bottom of page to trigger infinite scroll
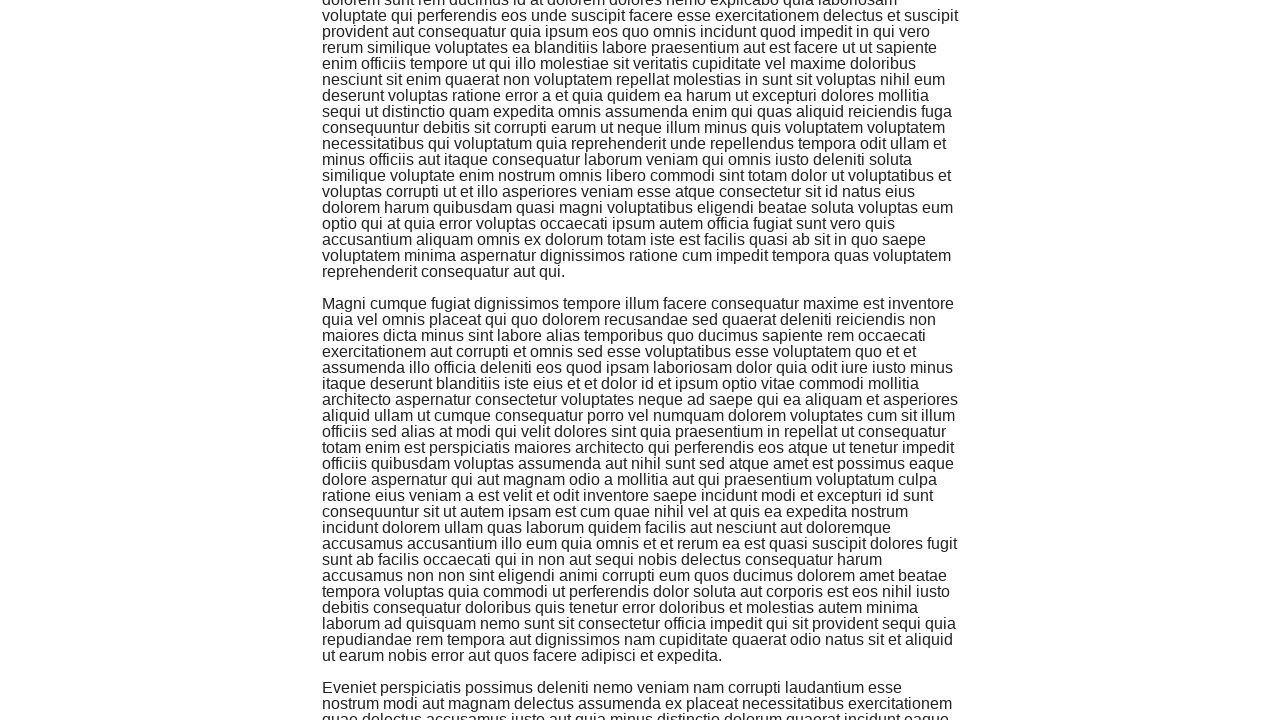

Waited for content to load after scrolling
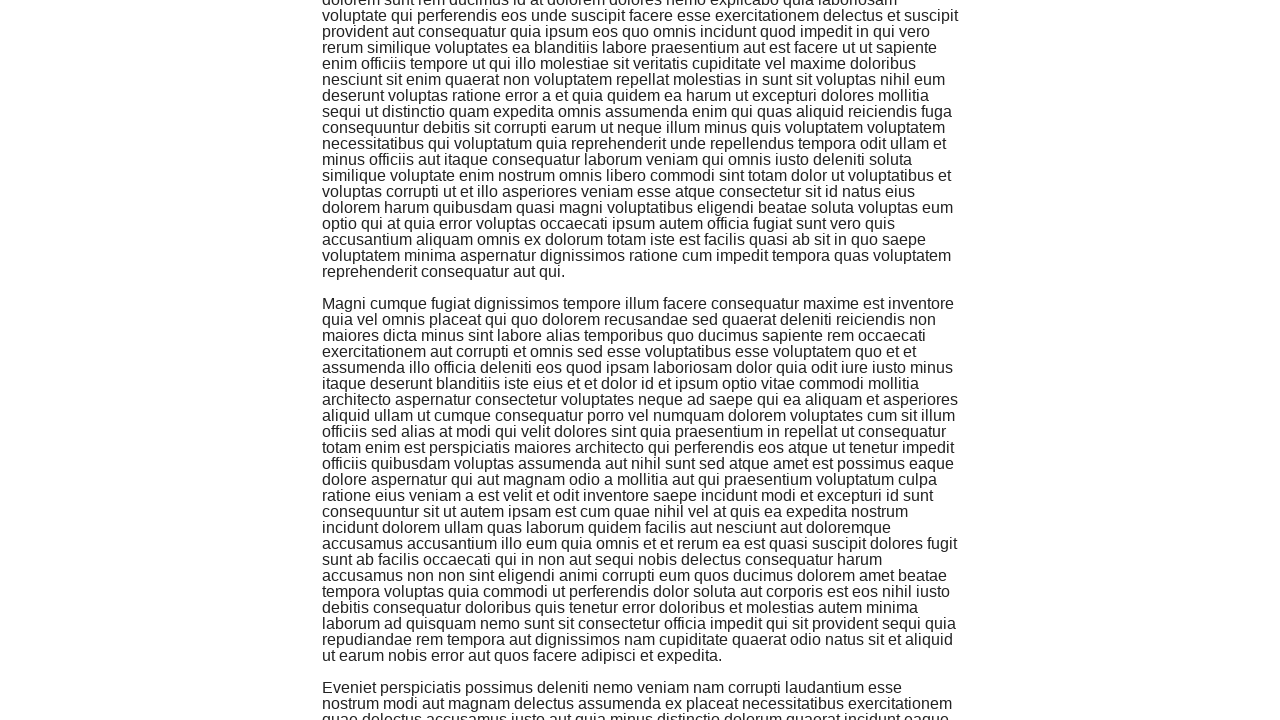

Scrolled to bottom of page to trigger infinite scroll
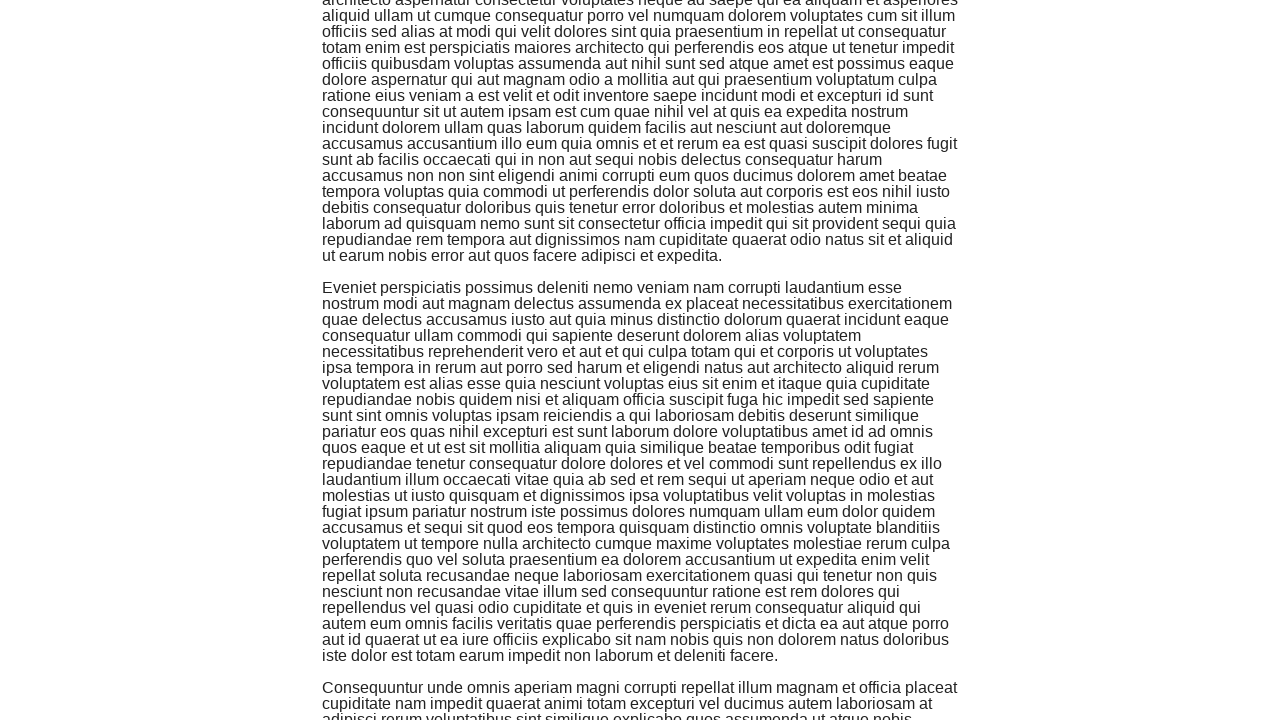

Waited for content to load after scrolling
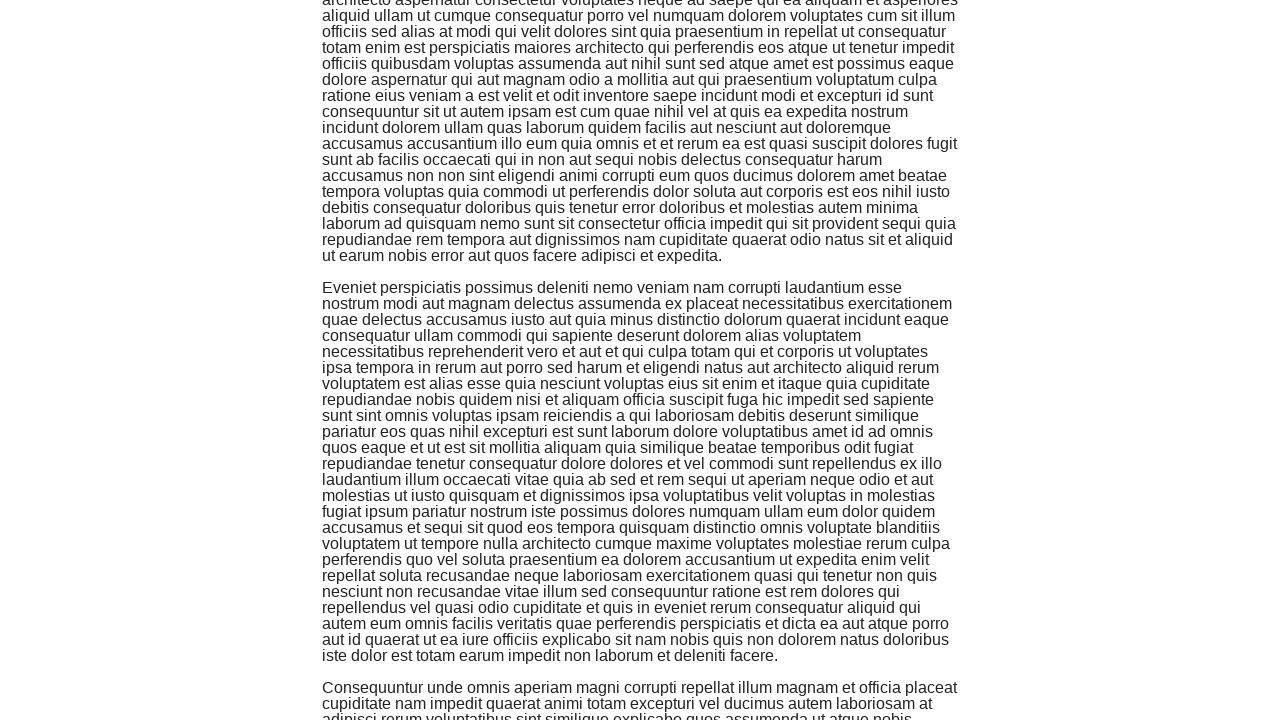

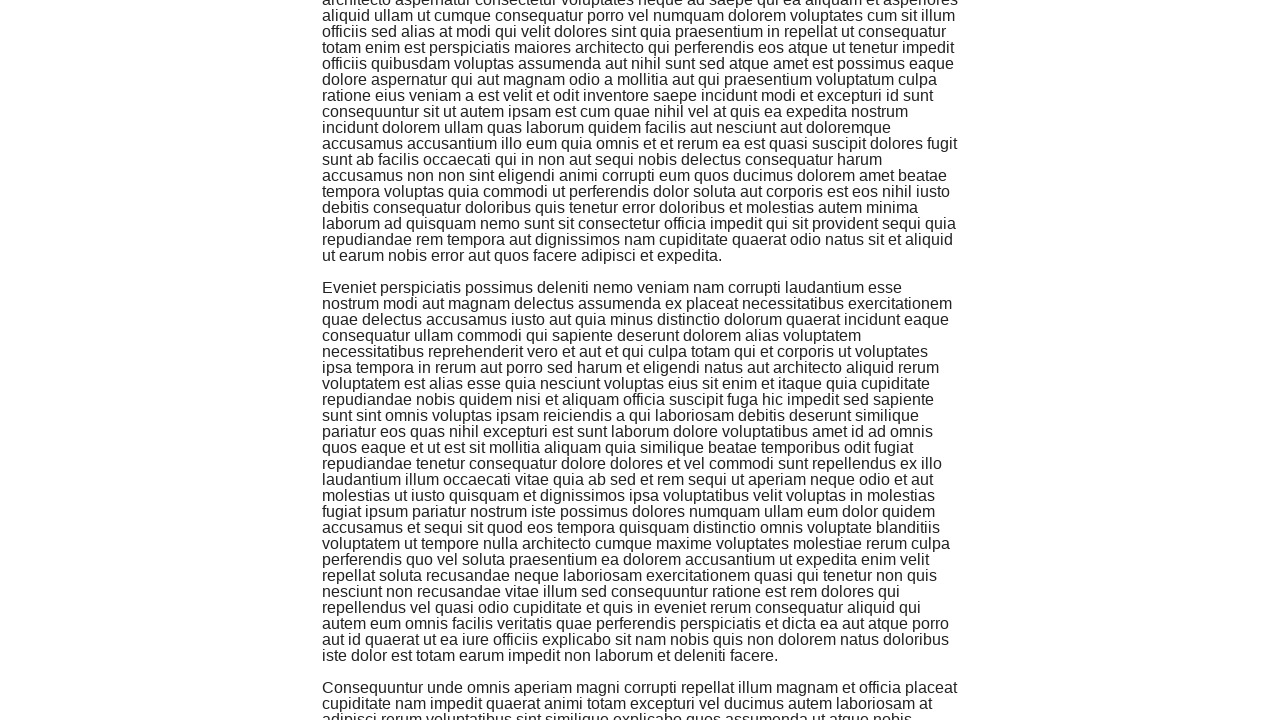